Tests various form elements on an automation practice page including radio buttons, text inputs, and opening new windows/tabs

Starting URL: https://rahulshettyacademy.com/AutomationPractice/

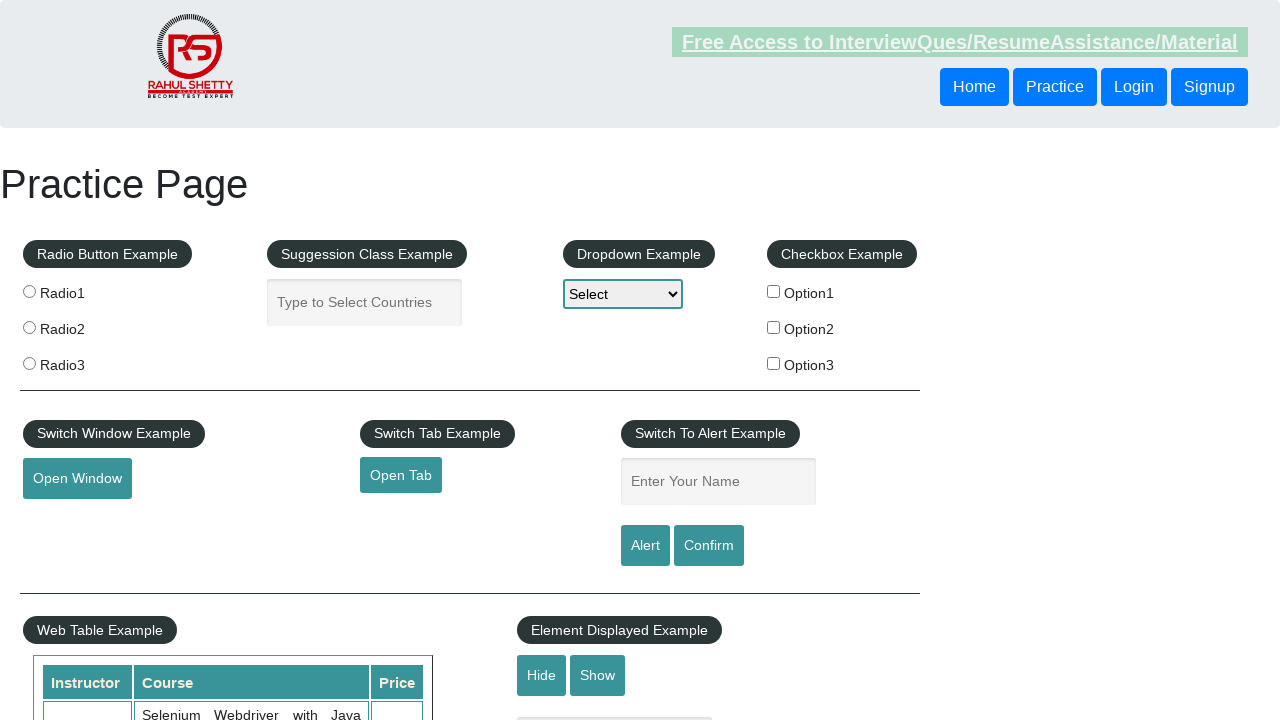

Clicked radio button option 2 at (29, 327) on [value='radio2']
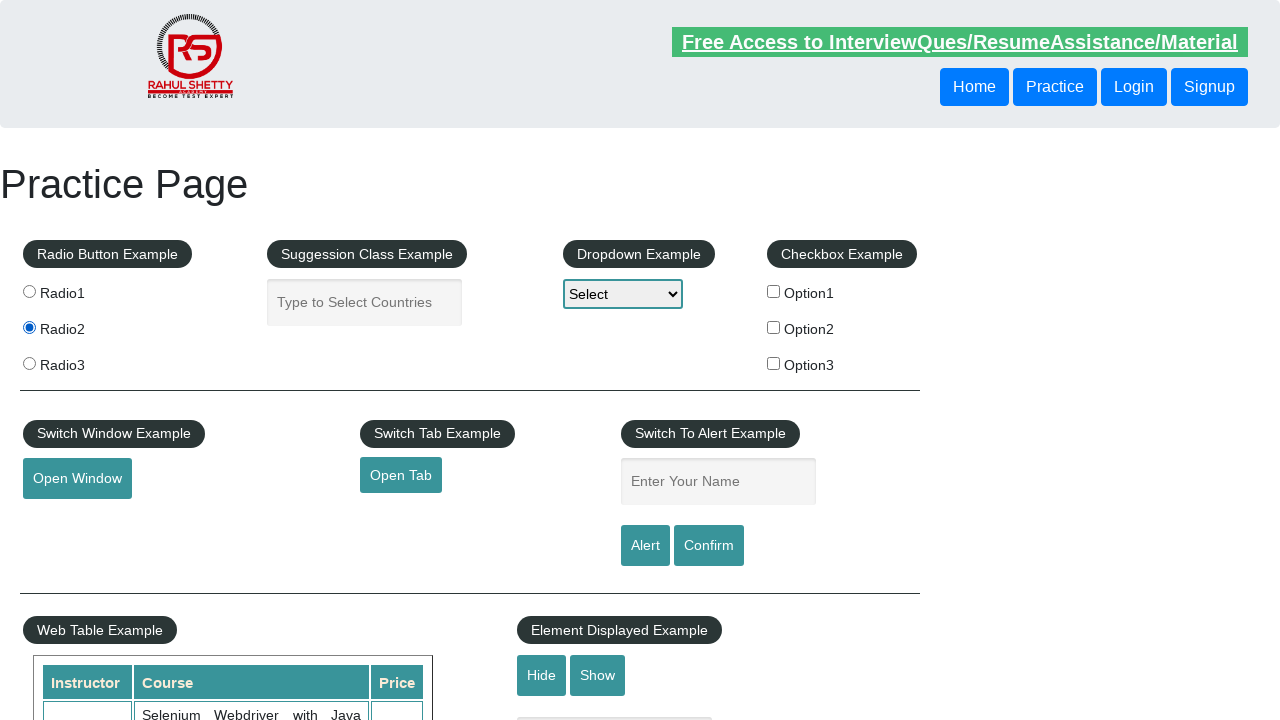

Filled name field with 'Aniruddh' on input#name
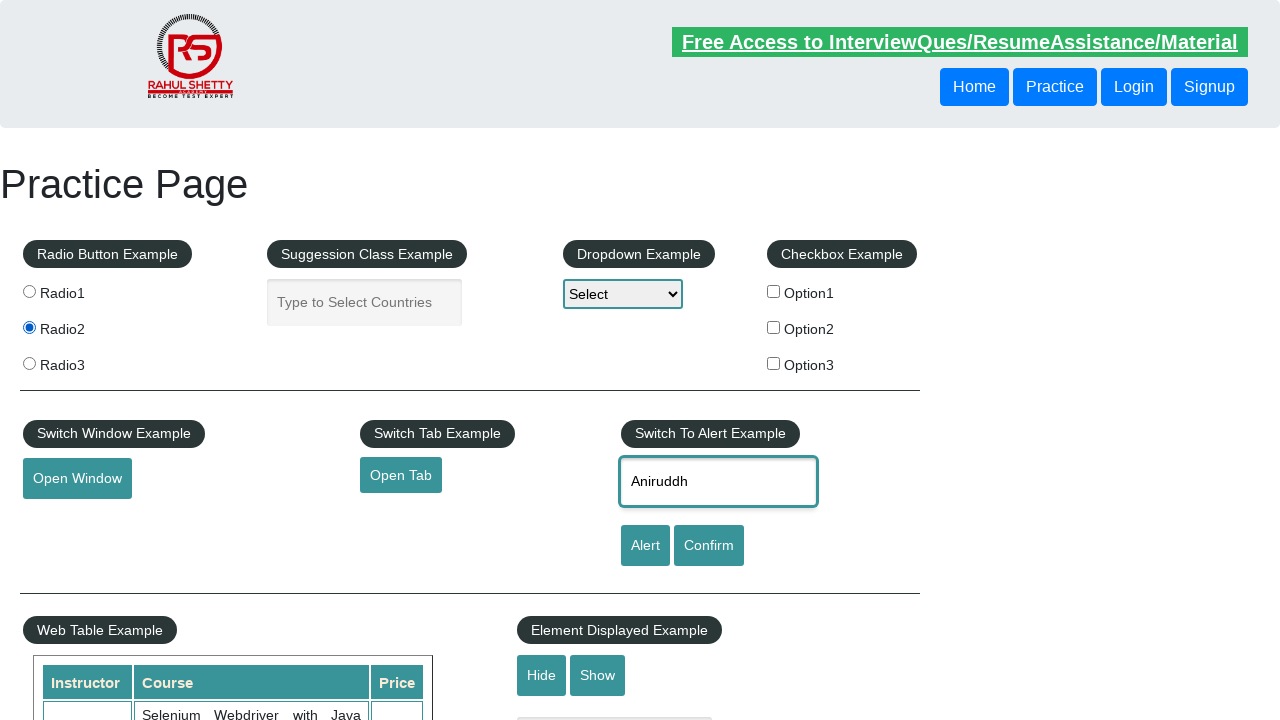

Cleared name field on input#name
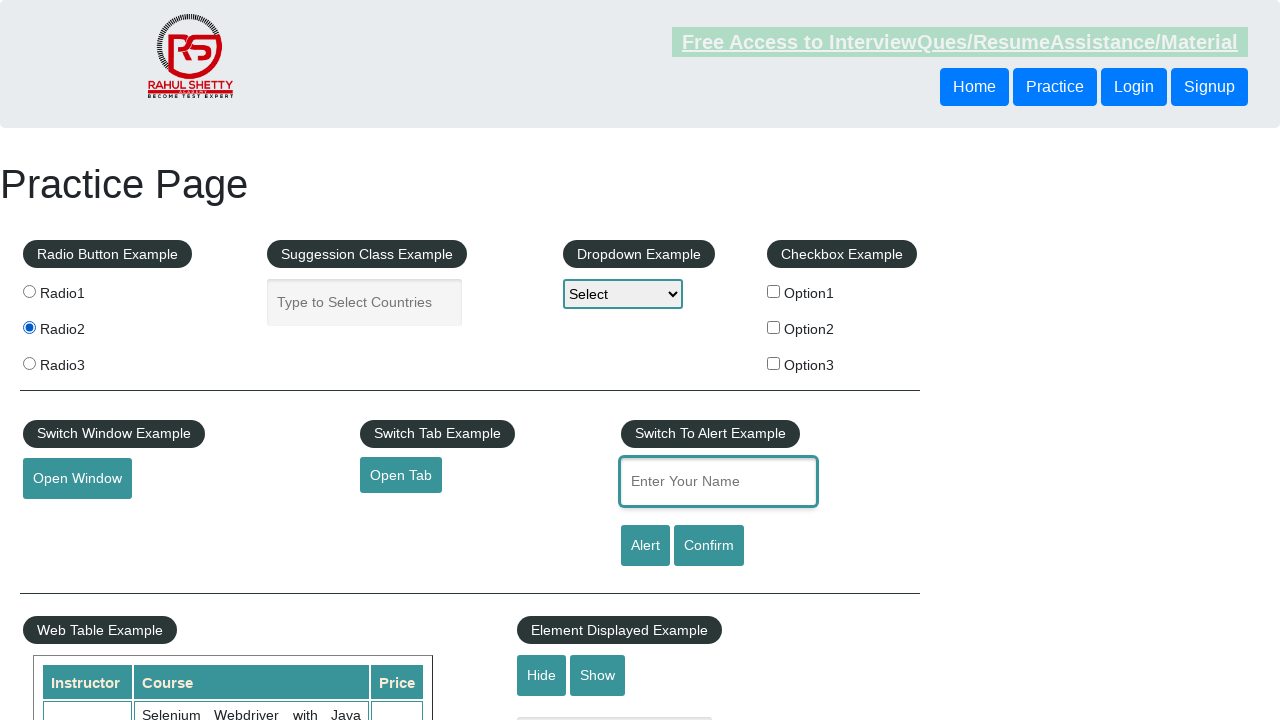

Filled name field with 'Niki' on input#name
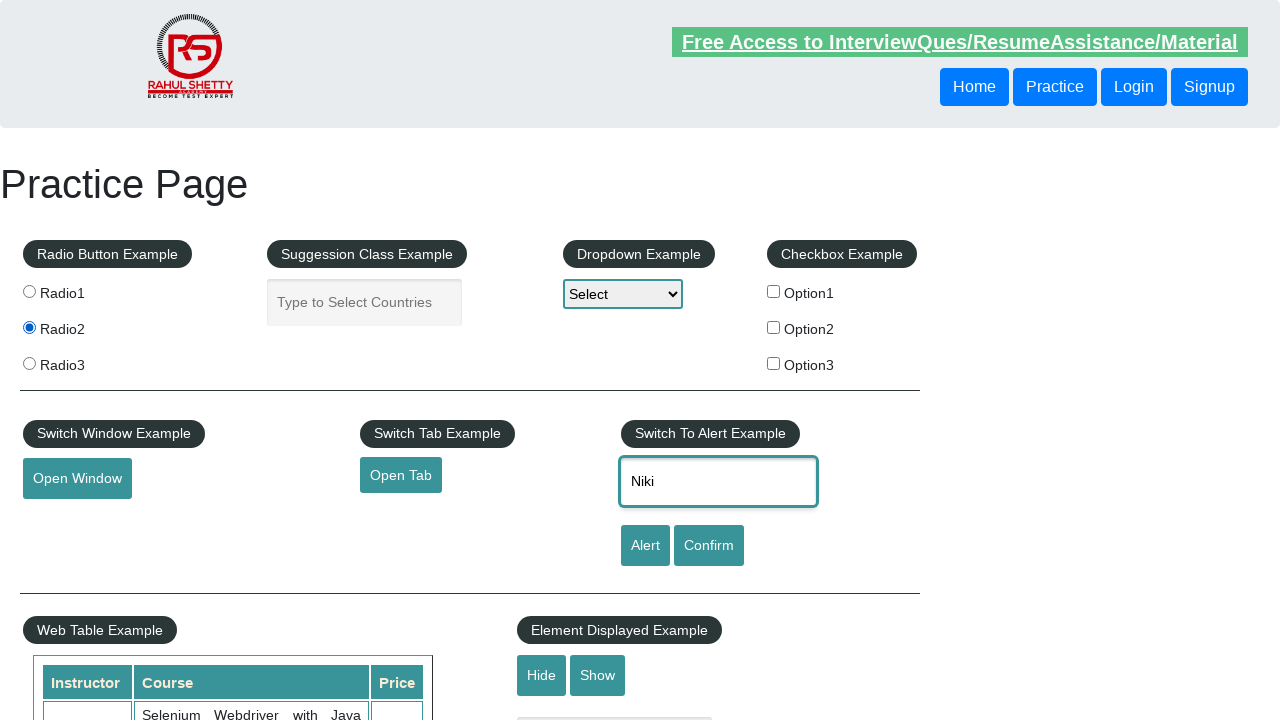

Retrieved alert example text: Switch To Alert Example
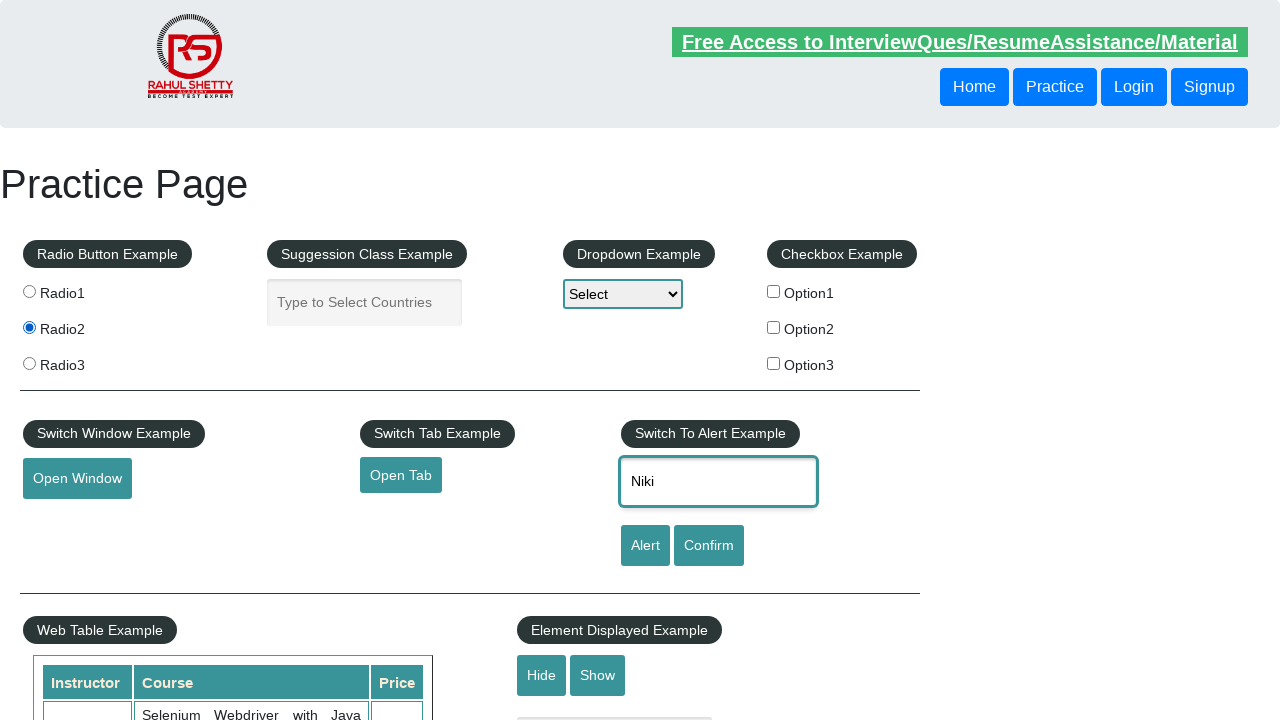

Clicked button to open new window at (77, 479) on button#openwindow
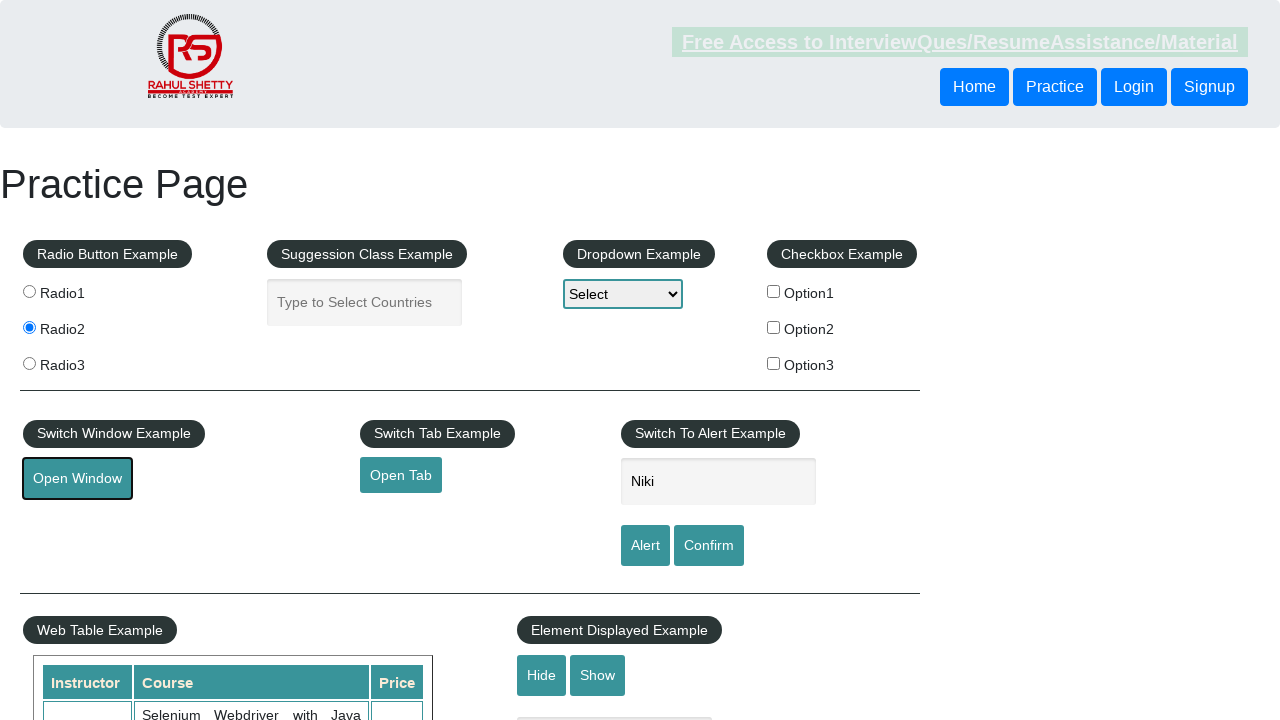

Clicked link to open new tab at (401, 475) on a#opentab
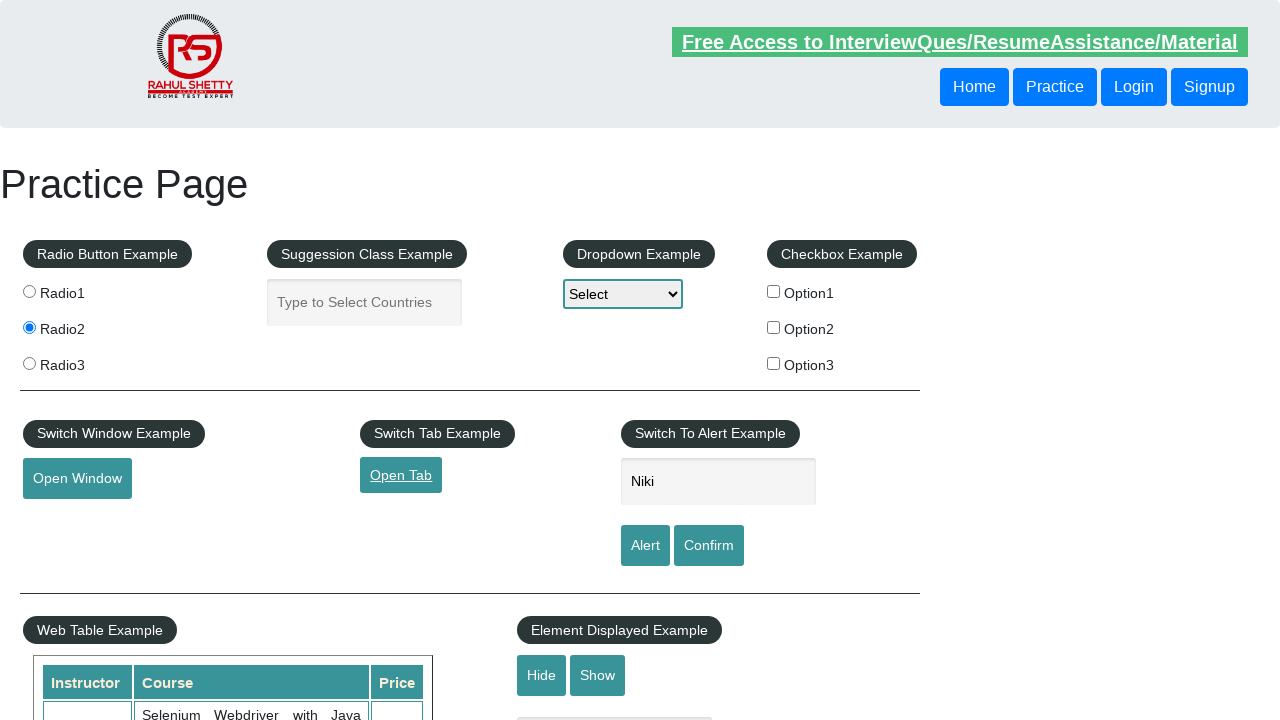

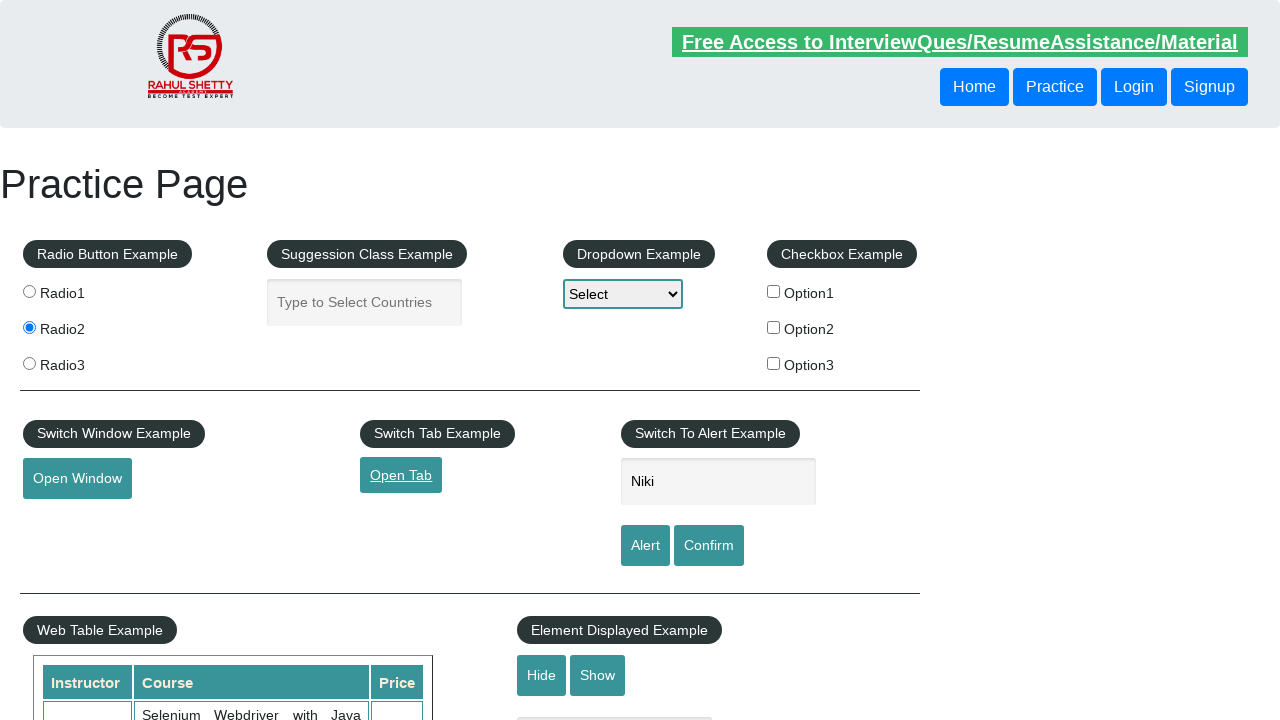